Navigates to Flipkart's corporate home page and clicks on the Sustainability link

Starting URL: https://corporate.flipkart.net/corporate-home

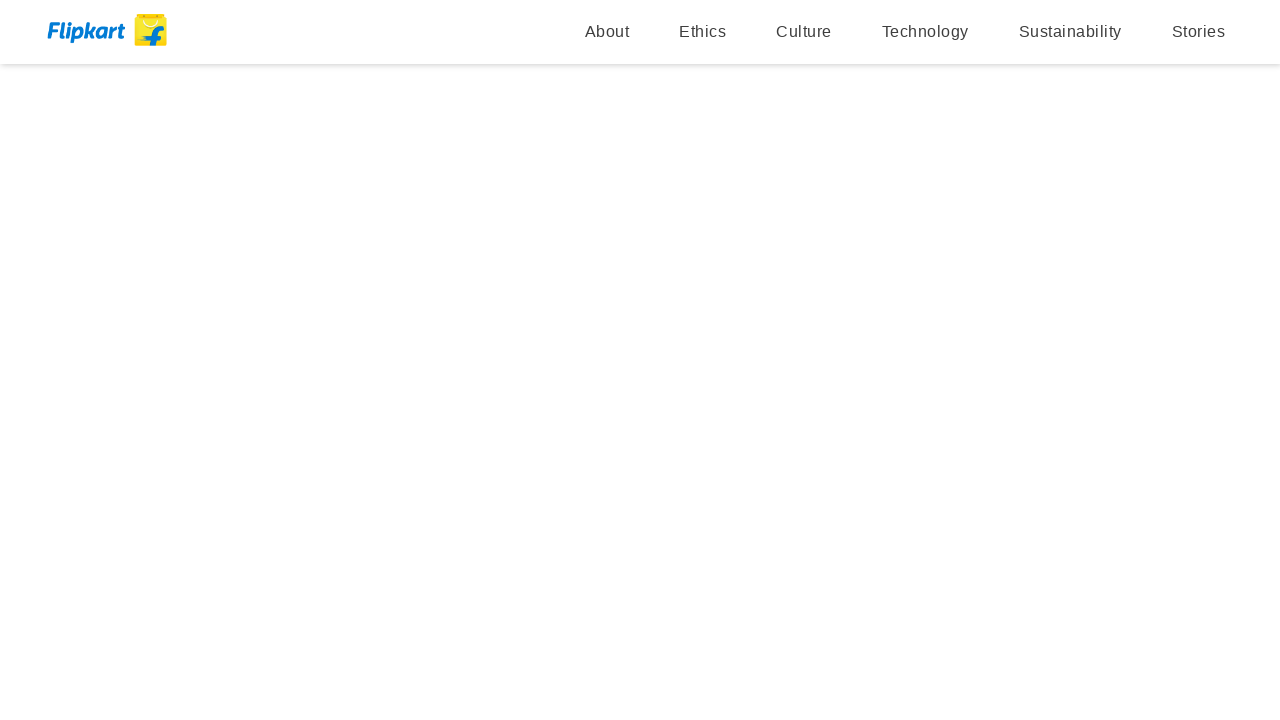

Navigated to Flipkart corporate home page
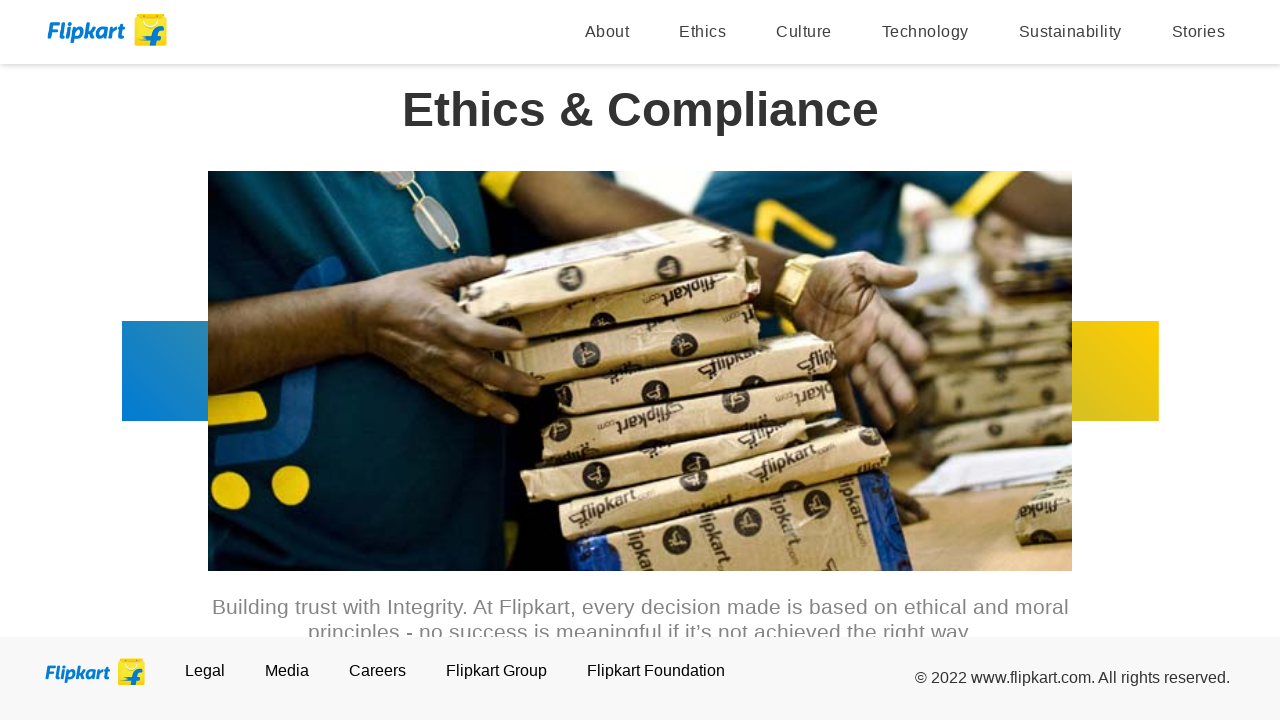

Clicked on the Sustainability link at (1070, 32) on a[href='/sustainability']
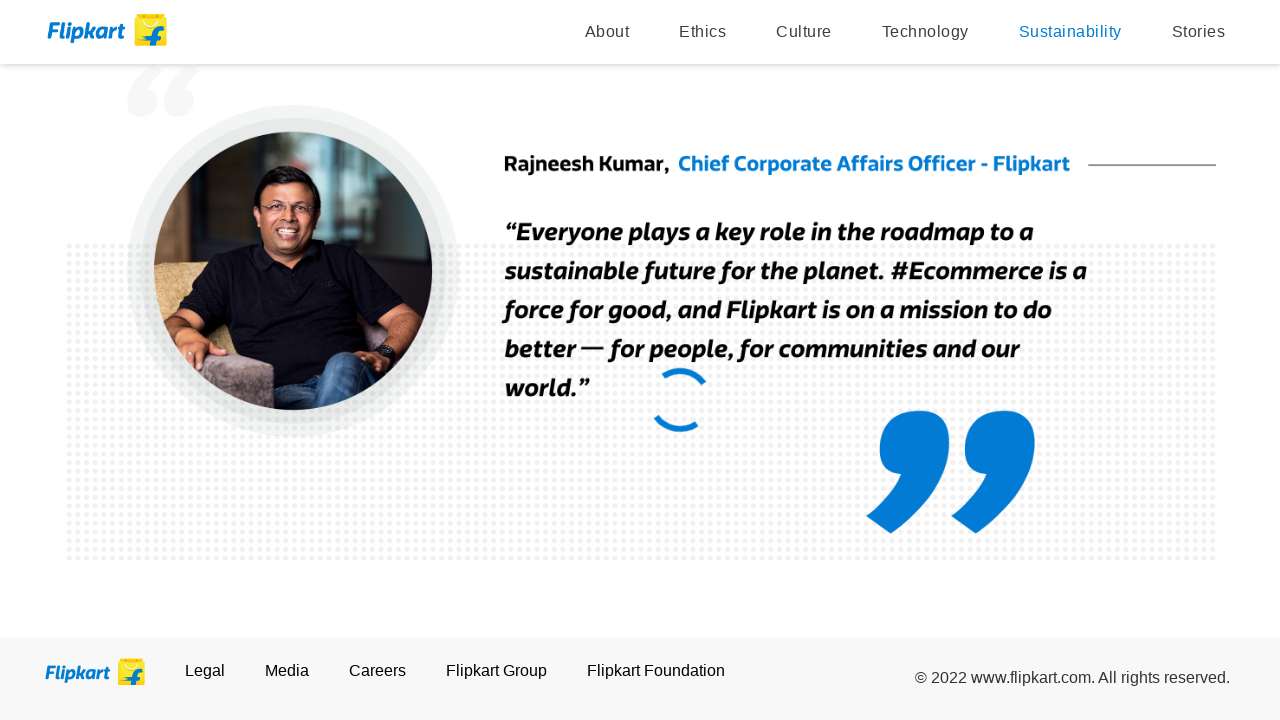

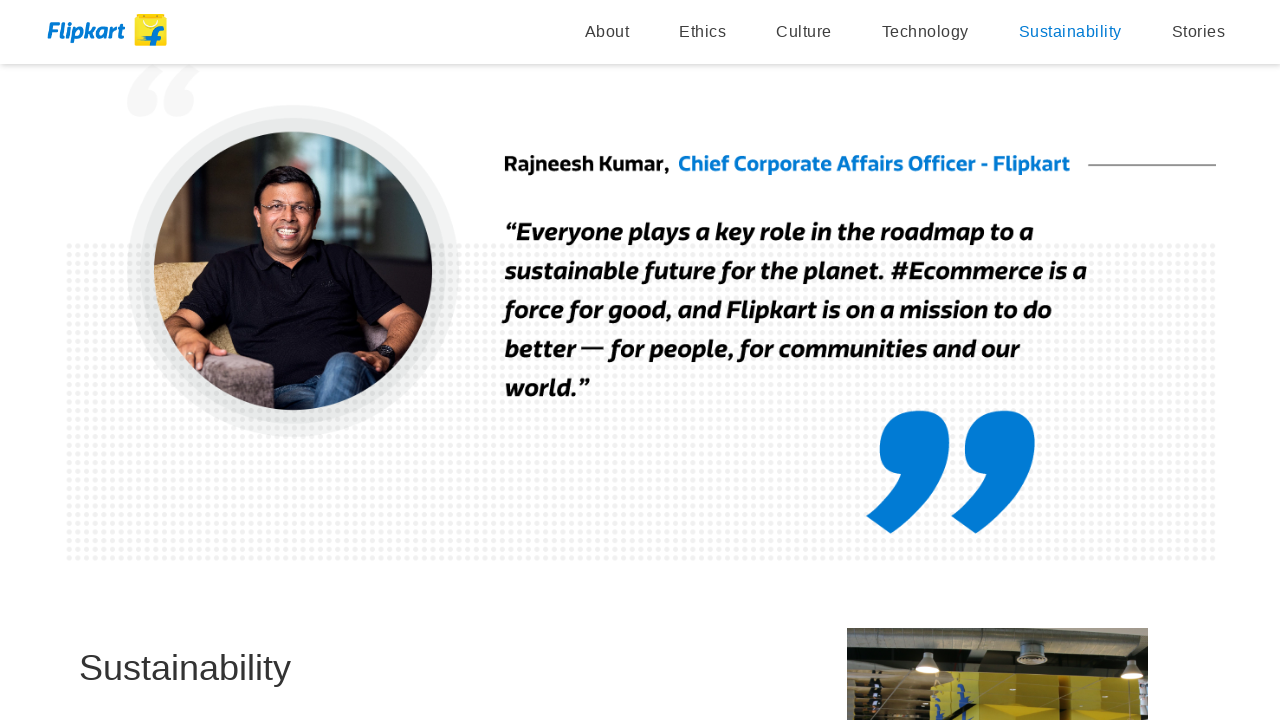